Fills out a practice form with various input types including text fields, password, checkbox, radio button, and dropdown, then submits the form and verifies the success message

Starting URL: https://rahulshettyacademy.com/angularpractice/

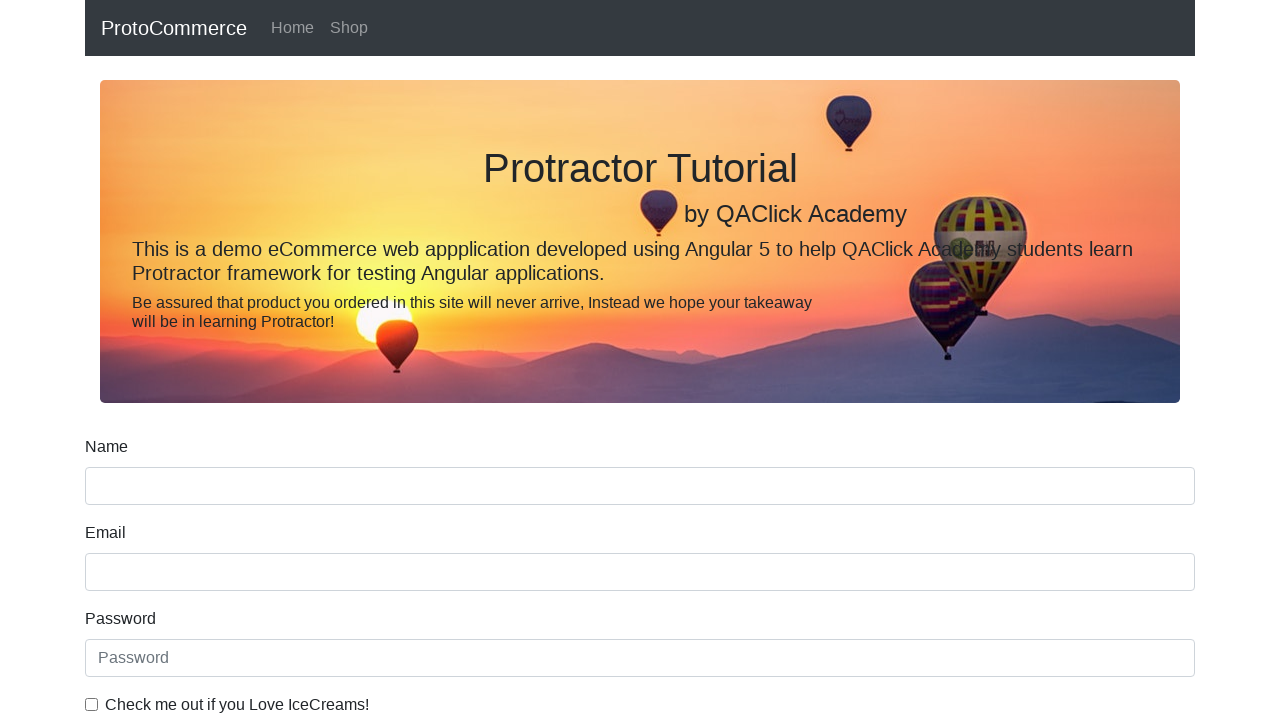

Filled name field with 'madhu' on input[name="name"]
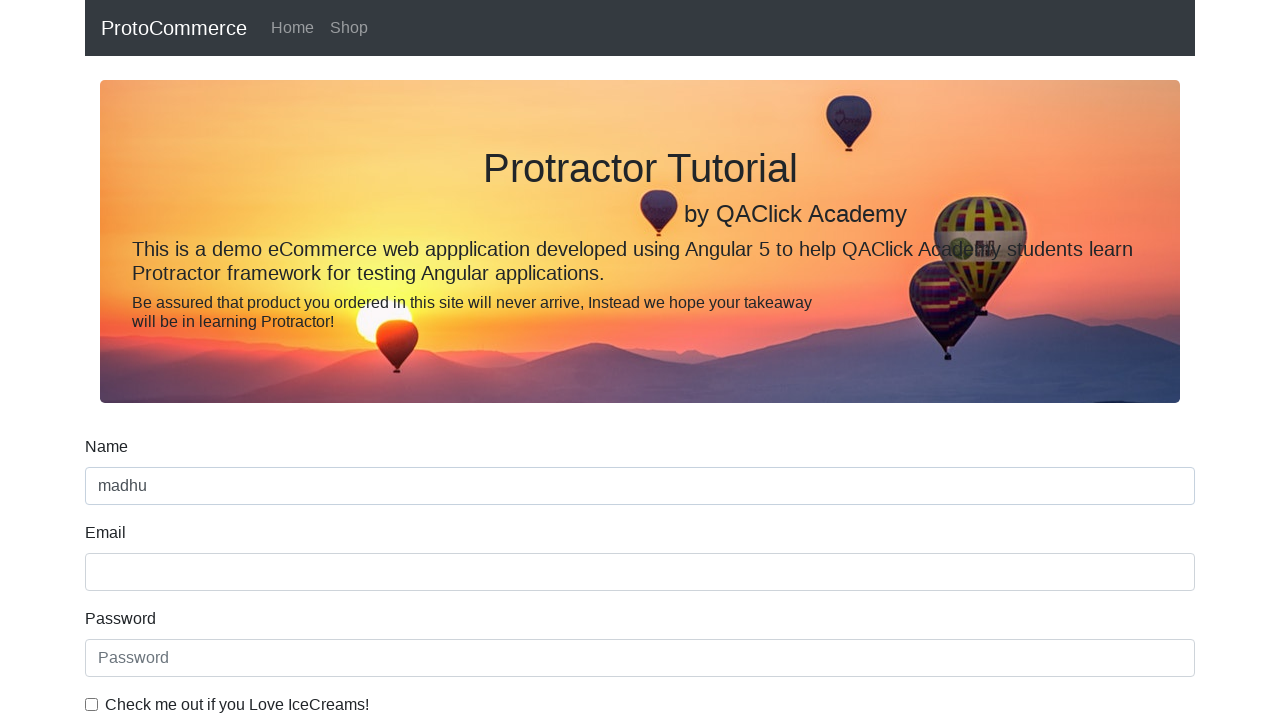

Filled email field with 'test@gmail.com' on input[name="email"]
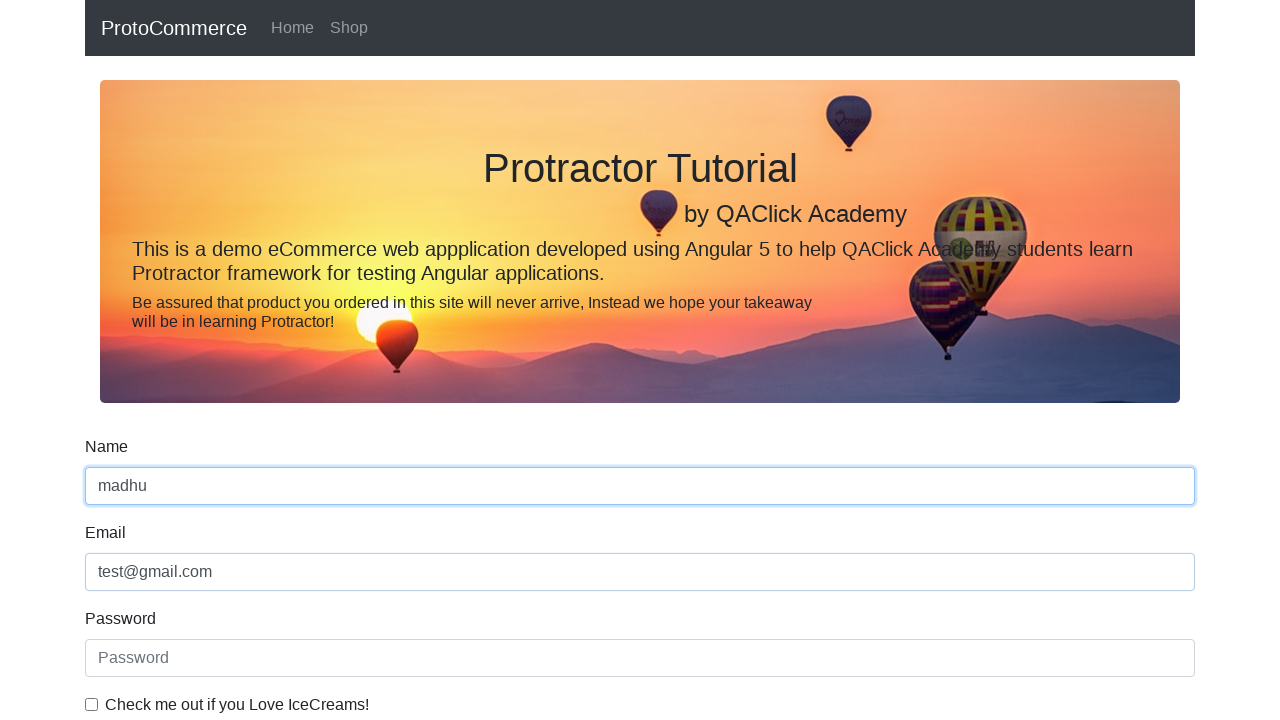

Filled password field with '12345678' on #exampleInputPassword1
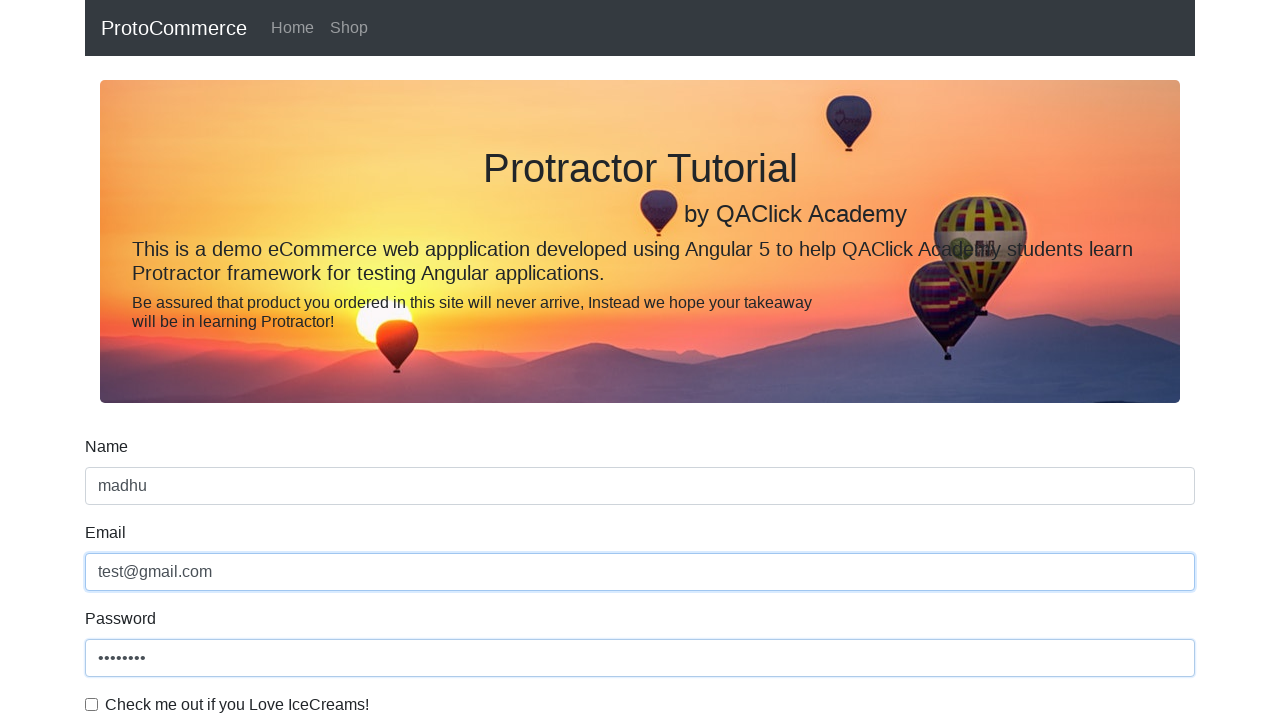

Clicked the checkbox at (92, 704) on #exampleCheck1
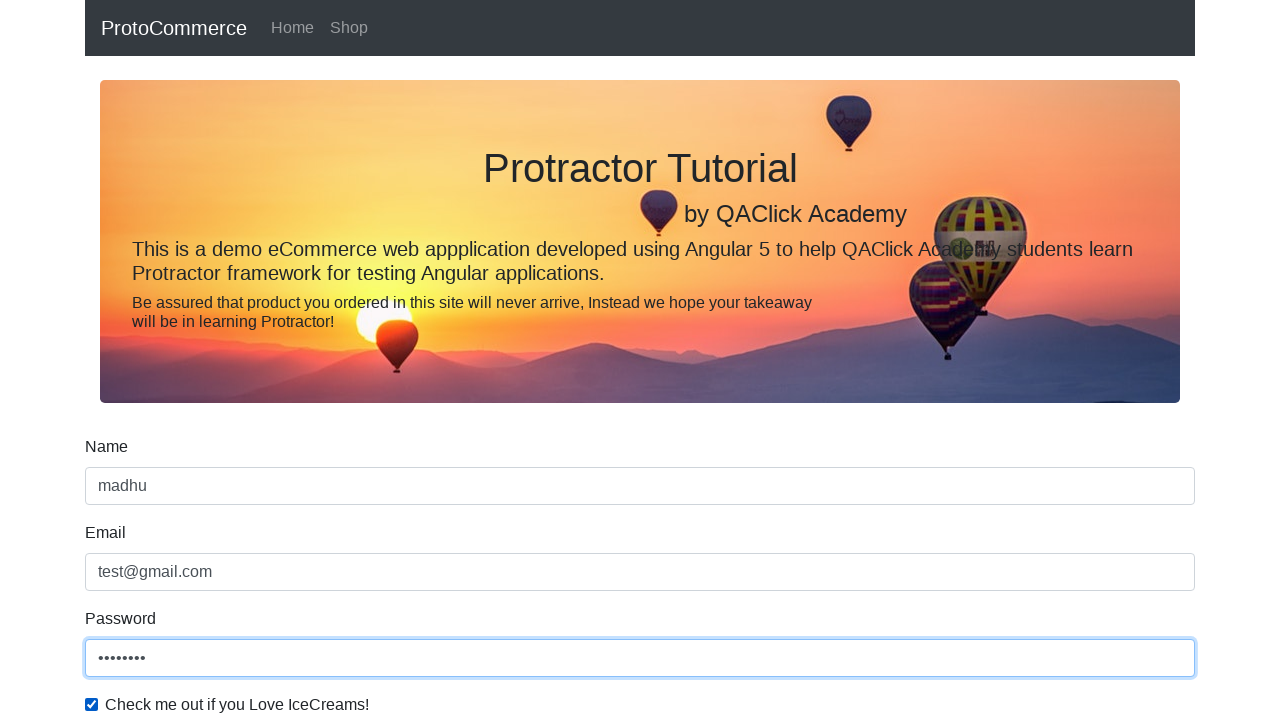

Clicked the radio button at (238, 360) on #inlineRadio1
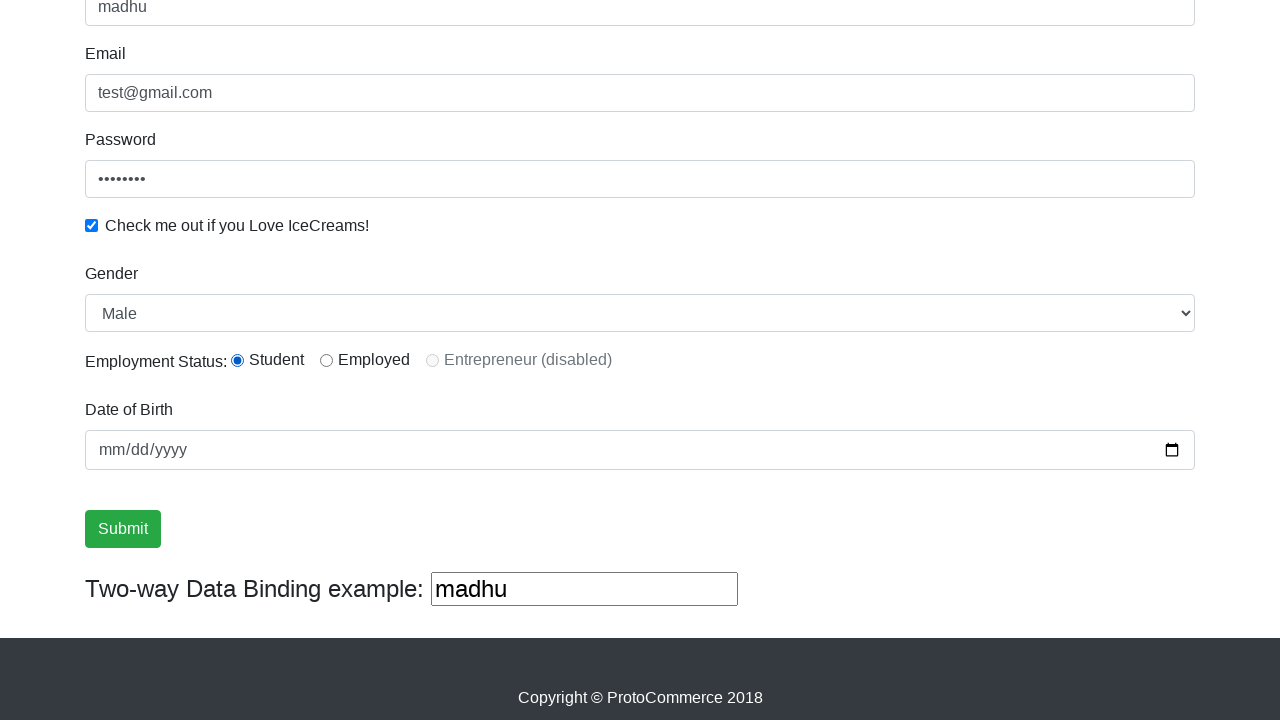

Selected 'Female' from gender dropdown on #exampleFormControlSelect1
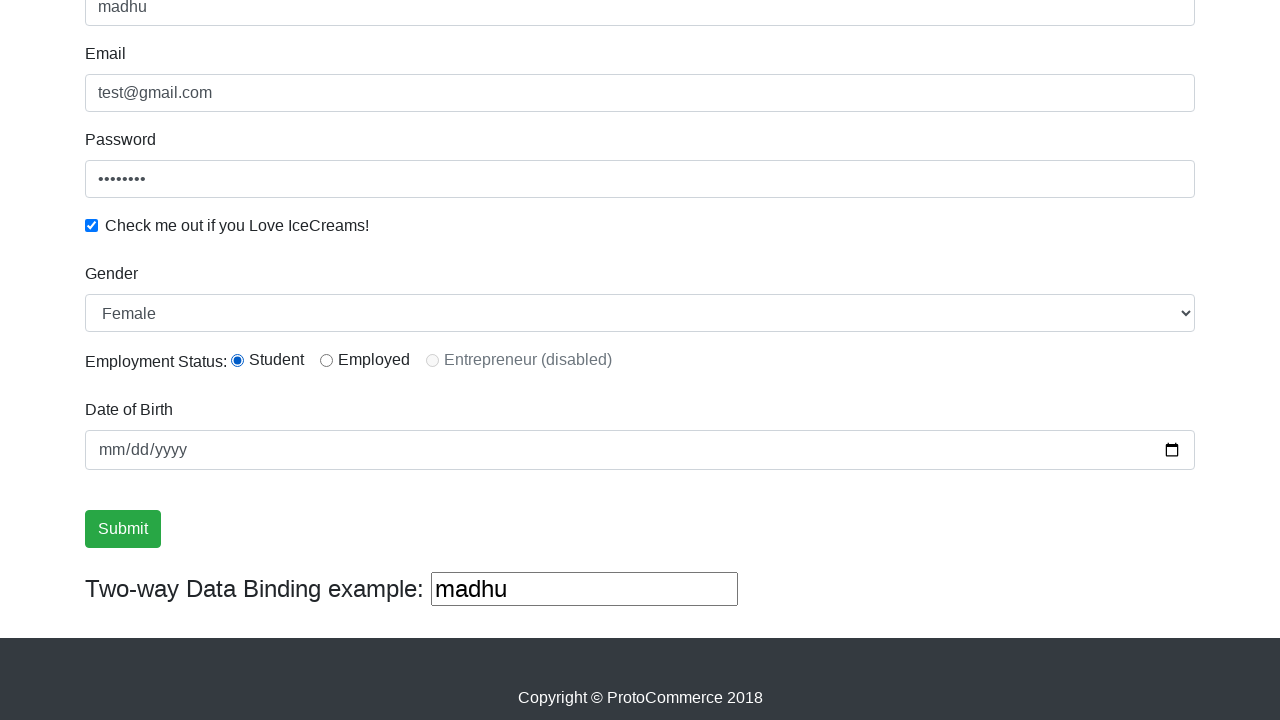

Clicked submit button to submit the form at (123, 529) on xpath=//input[@type="submit"]
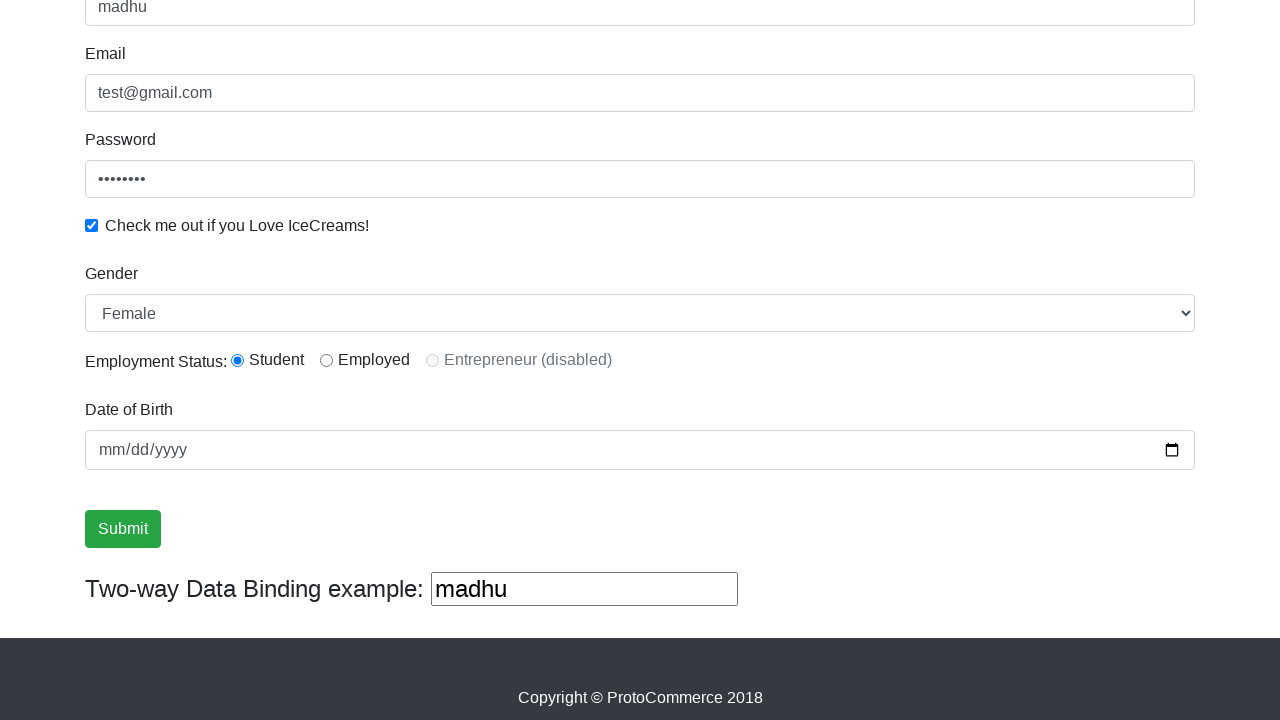

Success message appeared after form submission
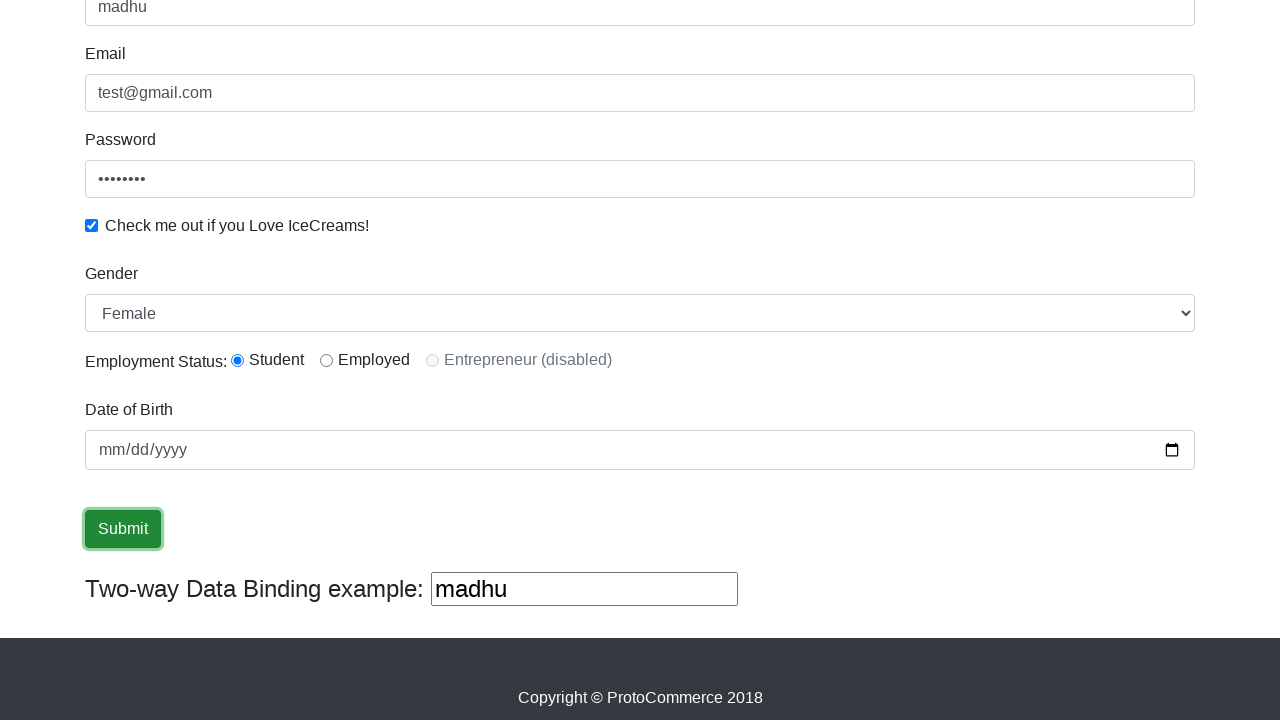

Retrieved success message: 
                    ×
                    Success! The Form has been submitted successfully!.
                  
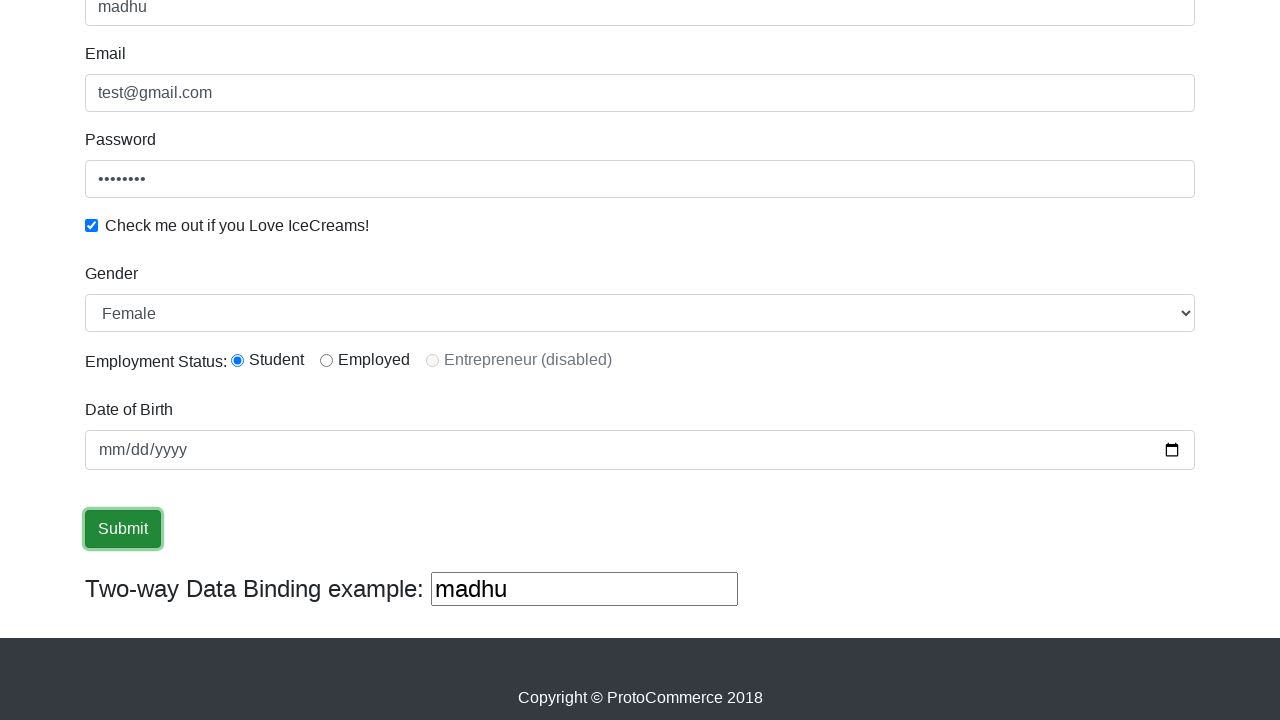

Verified 'Success' text is present in the message
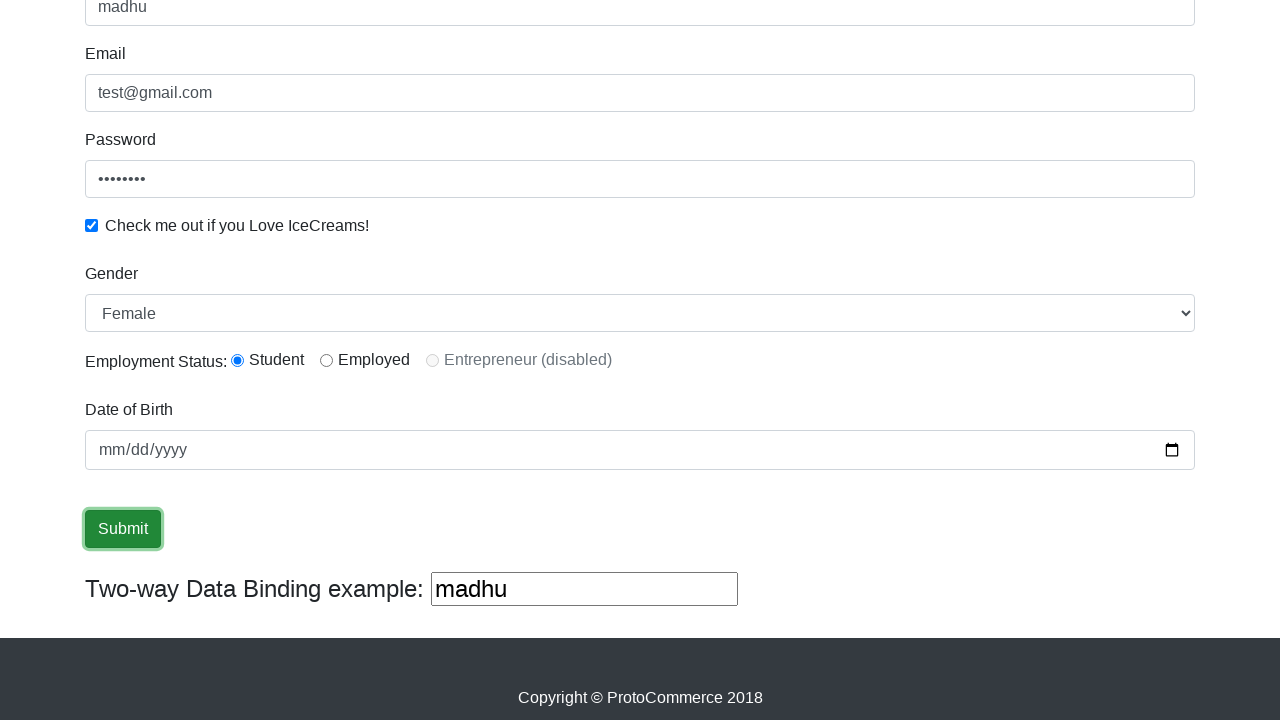

Located the third text input field
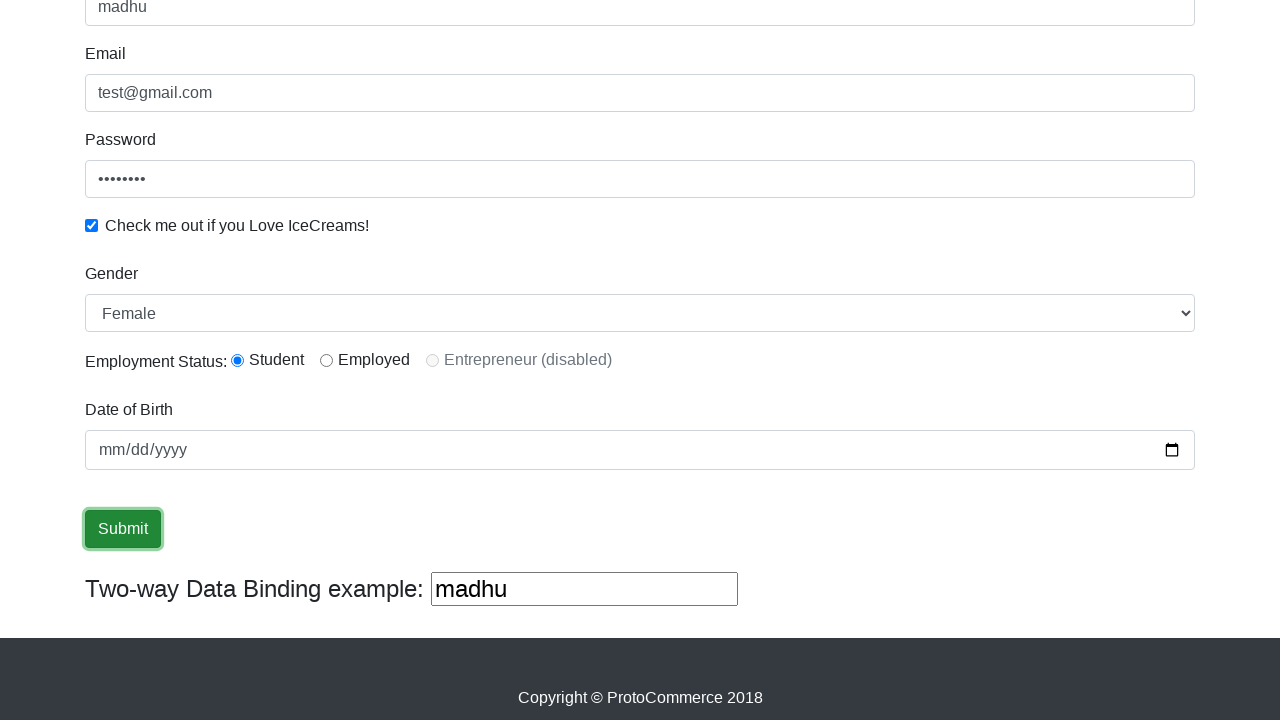

Cleared the text field on (//input[@type="text"])[3]
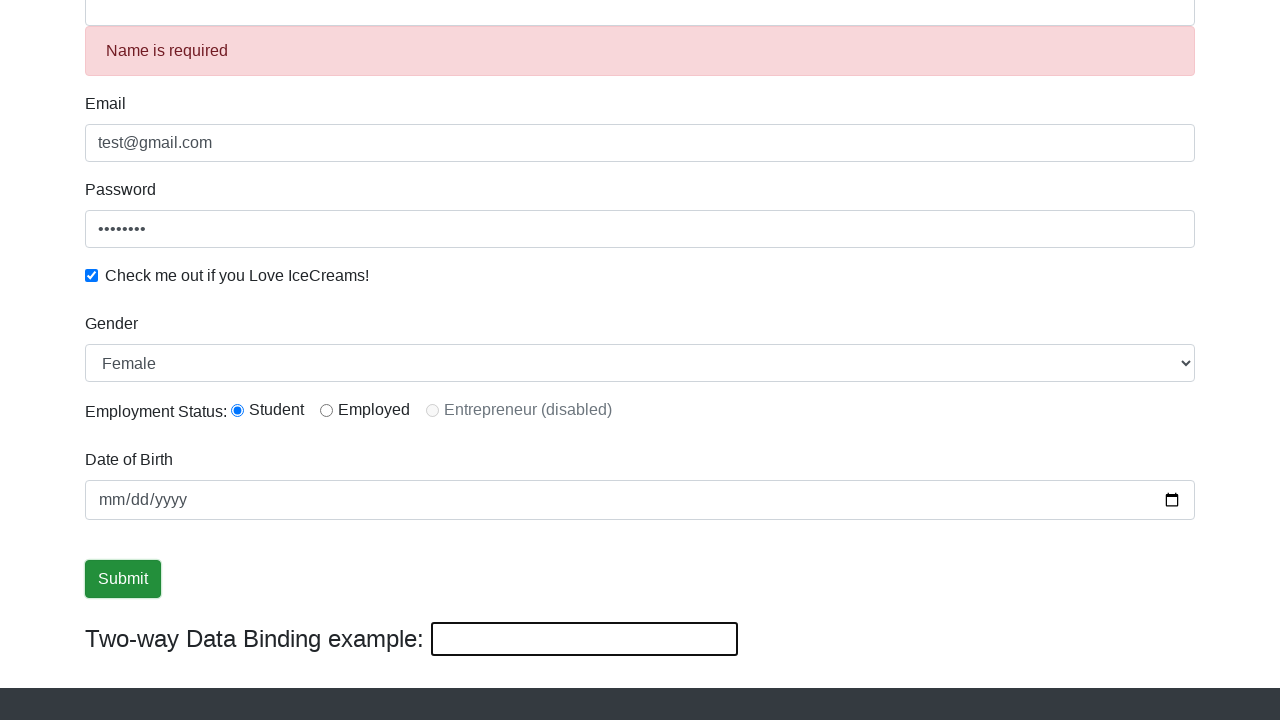

Filled text field with 'hello madhu' on (//input[@type="text"])[3]
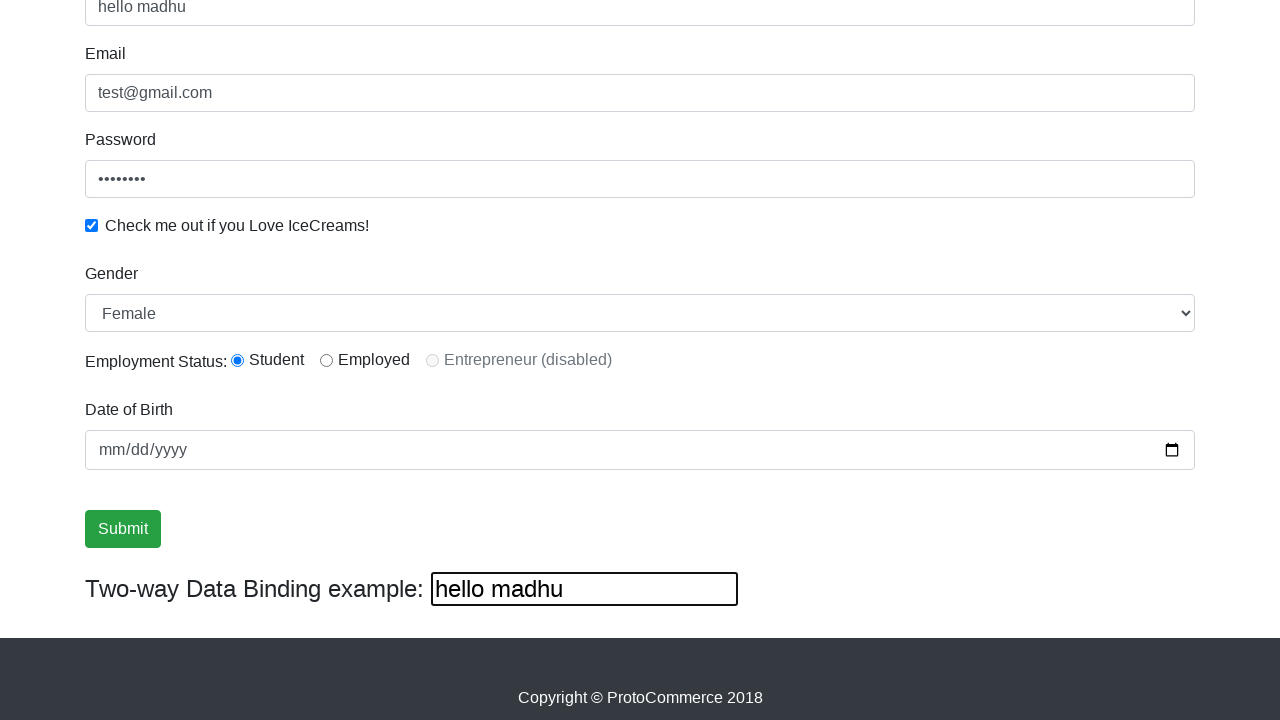

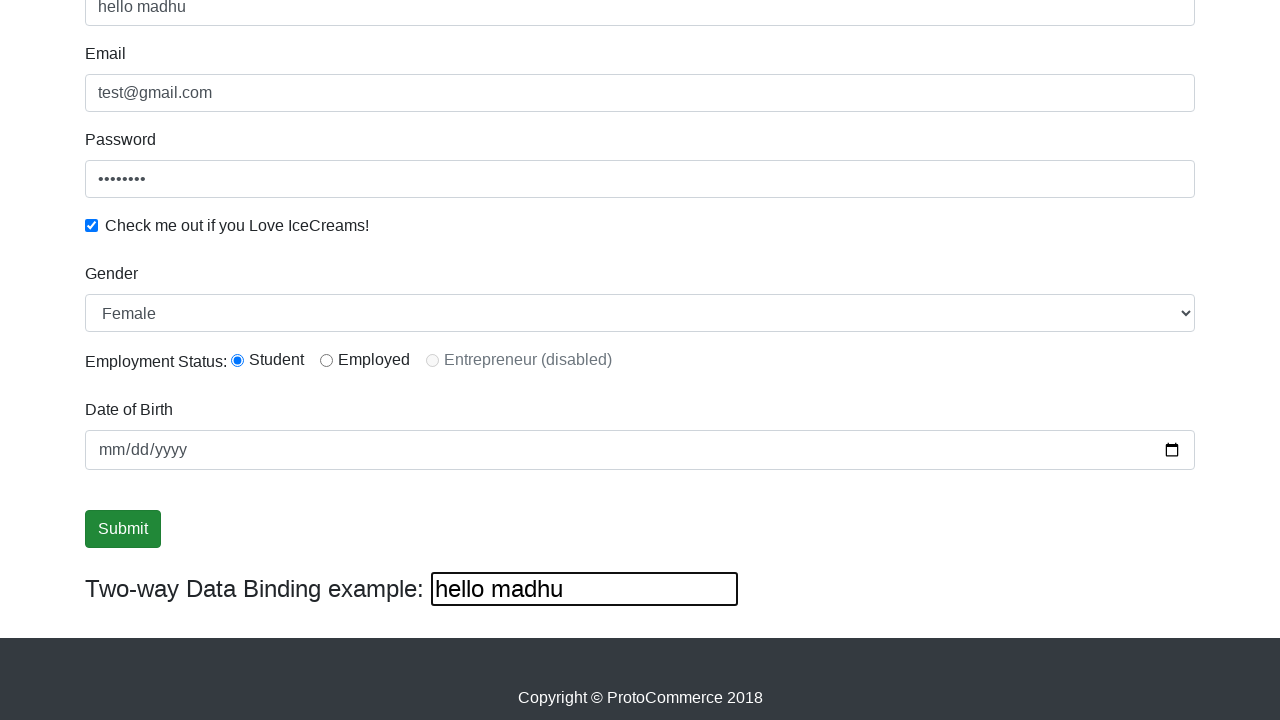